Tests hexadecimal invalid character handling by inputting '1G2' which contains invalid character 'G'.

Starting URL: https://www.001236.xyz/en/base

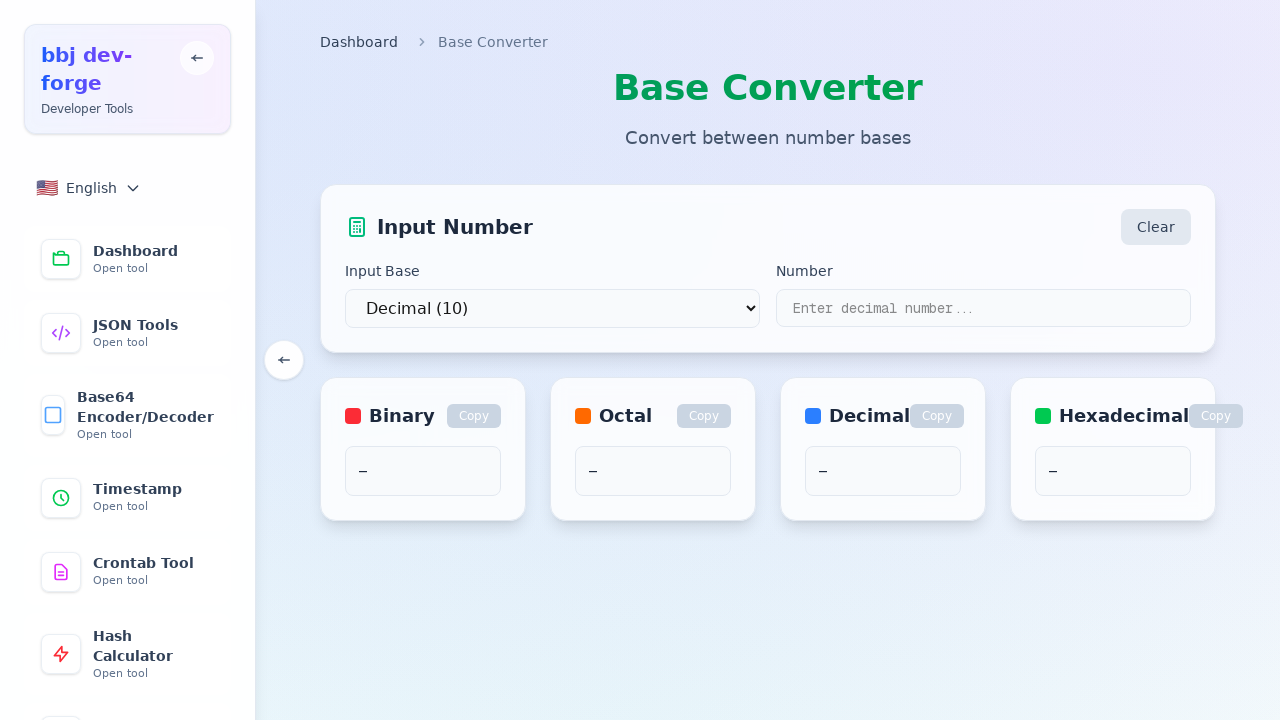

Selected hexadecimal (base 16) from dropdown on select
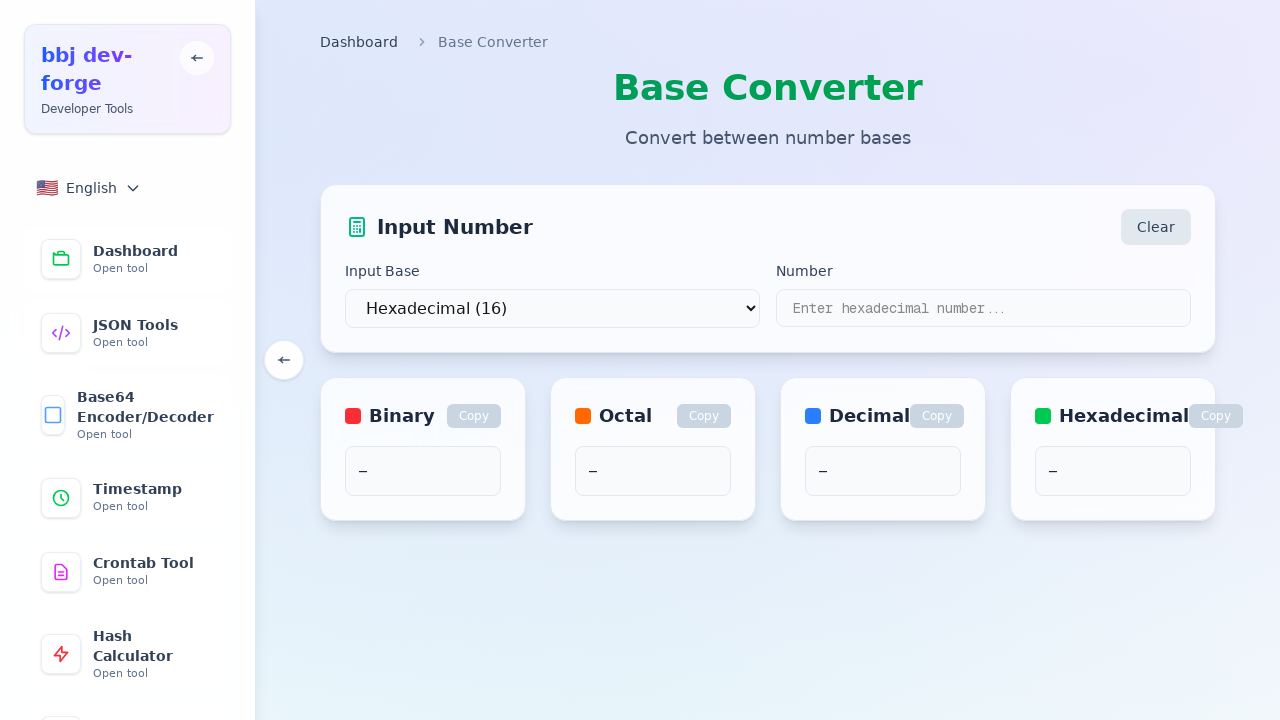

Filled input field with '1G2' containing invalid hexadecimal character 'G' on input[type='text']
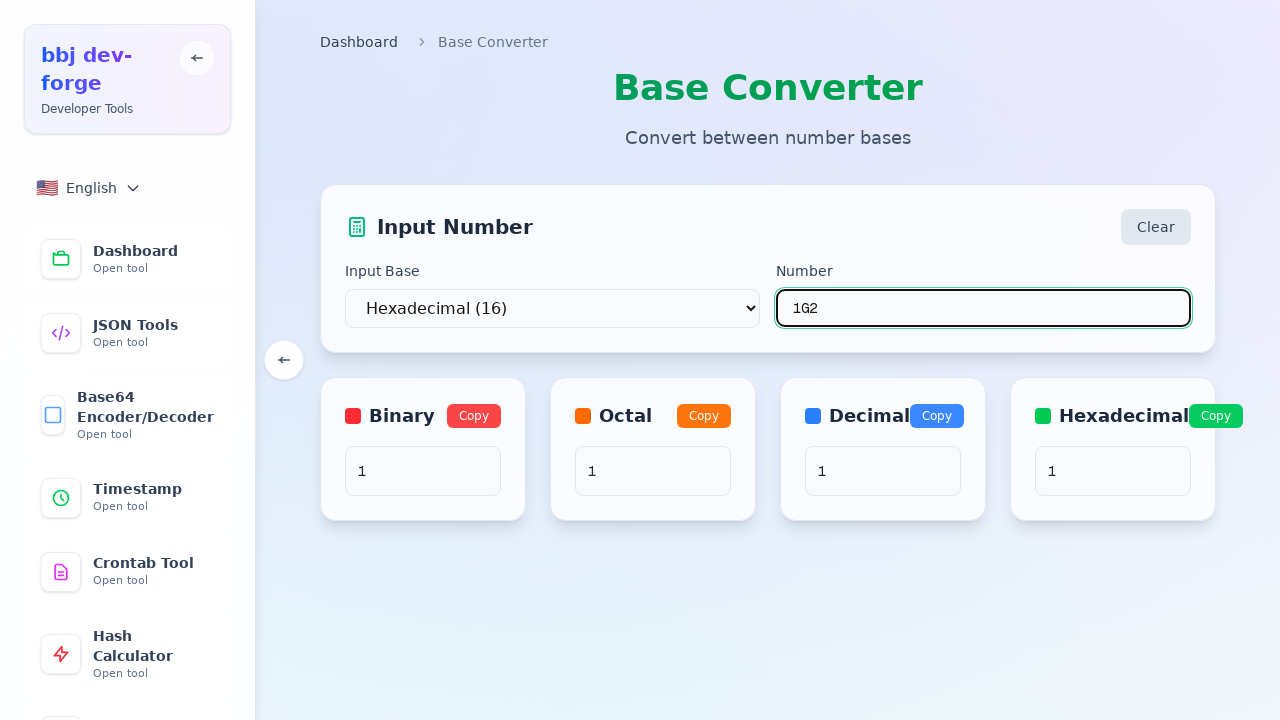

Waited 500ms for conversion processing
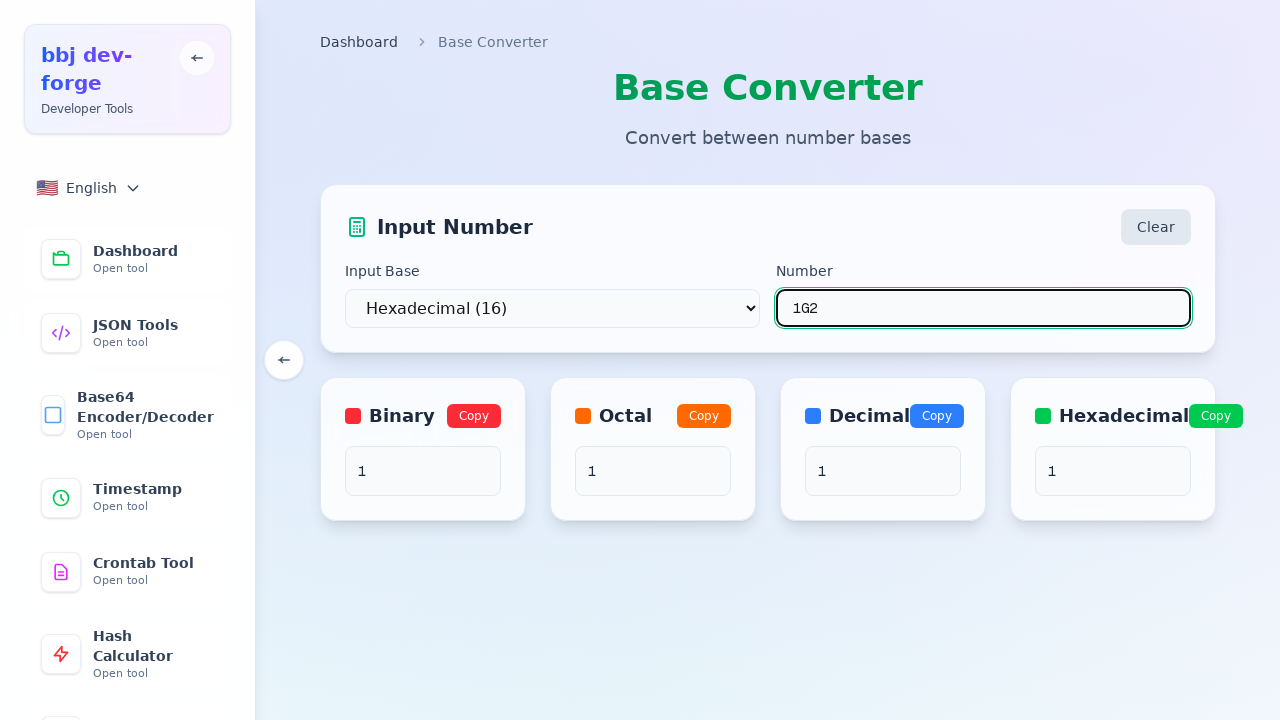

Verified 4th result cell contains '1' as expected
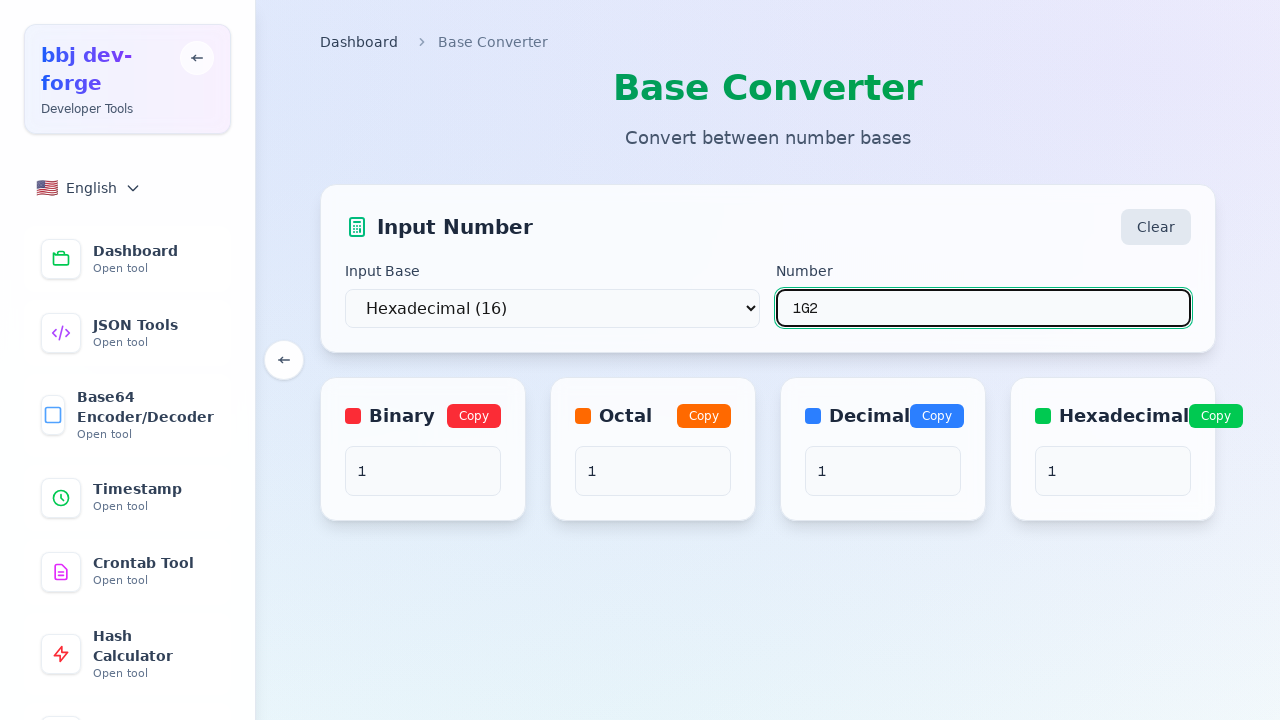

Verified 3rd result cell contains '1' as expected
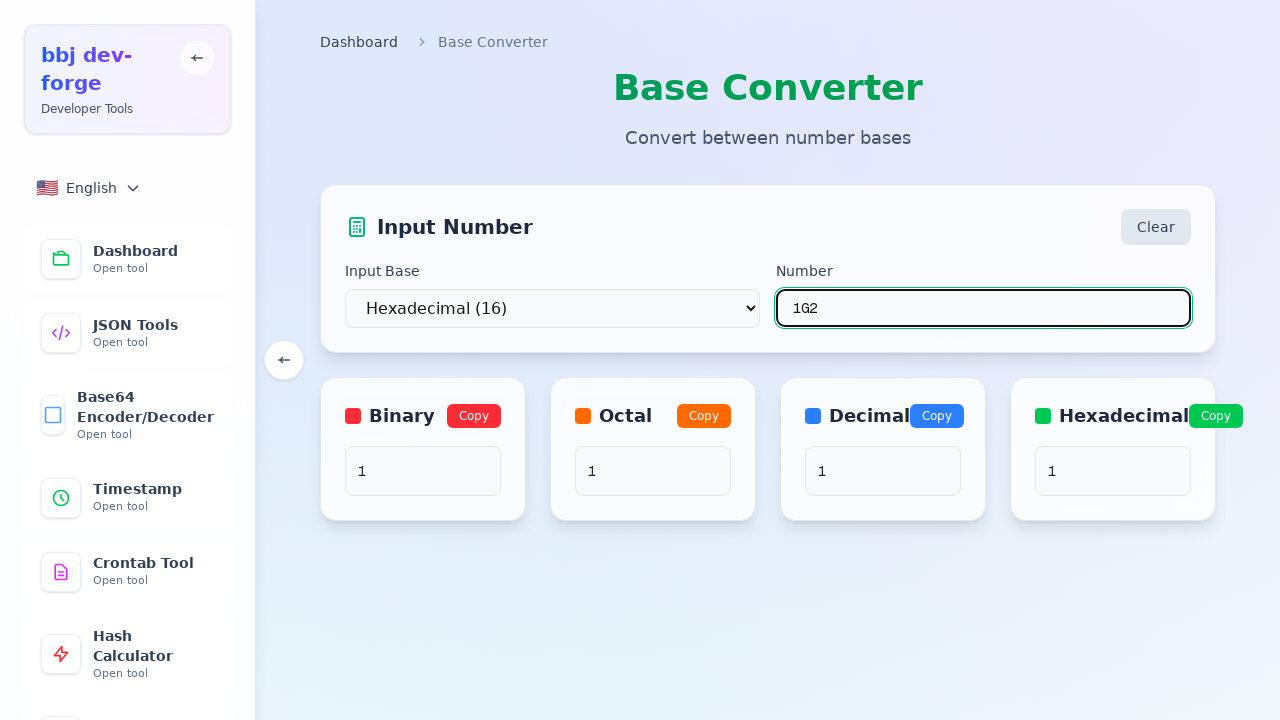

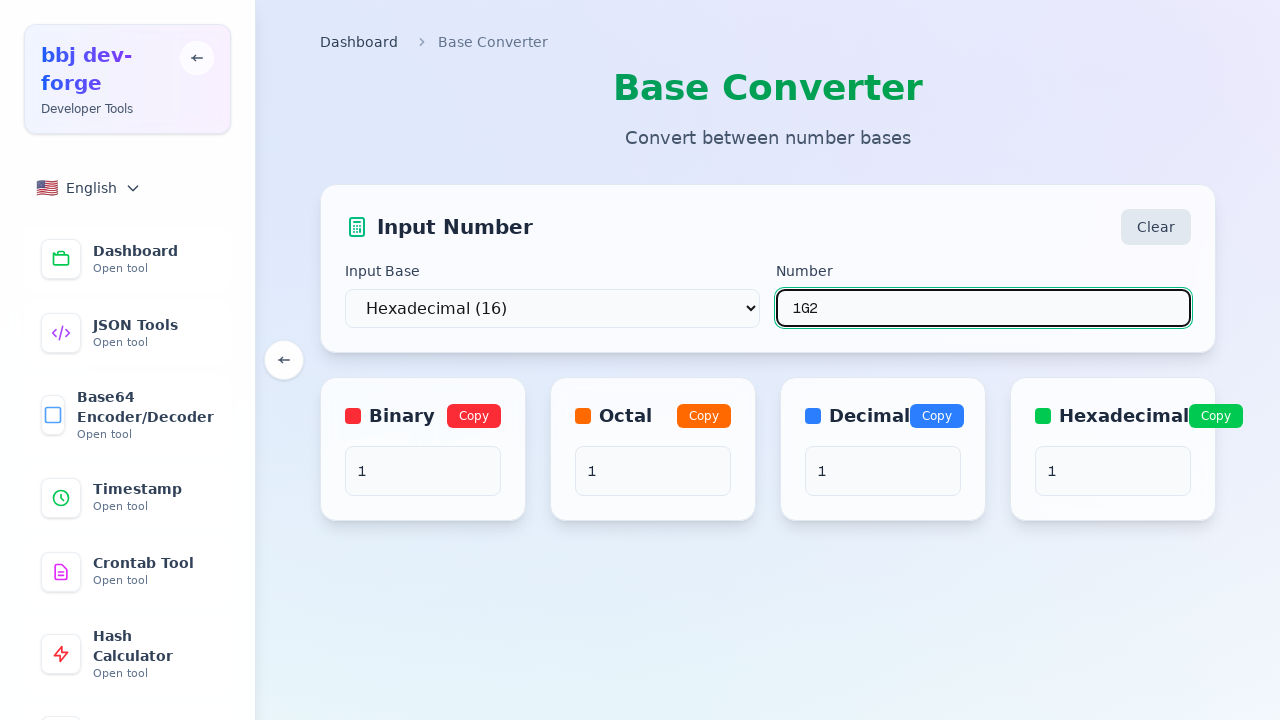